Navigates to a search results page on the Kyrgyzstan Ministry of Justice portal, waits for the data table to load, clicks on buttons within table rows to navigate to detail pages, then navigates back to the search results.

Starting URL: https://online.minjust.gov.kg/user/search?fullNameRu=IT&locality=41711000000000&localityType=REPUBLICAN_CITY&operator=AND&page=0&size=50

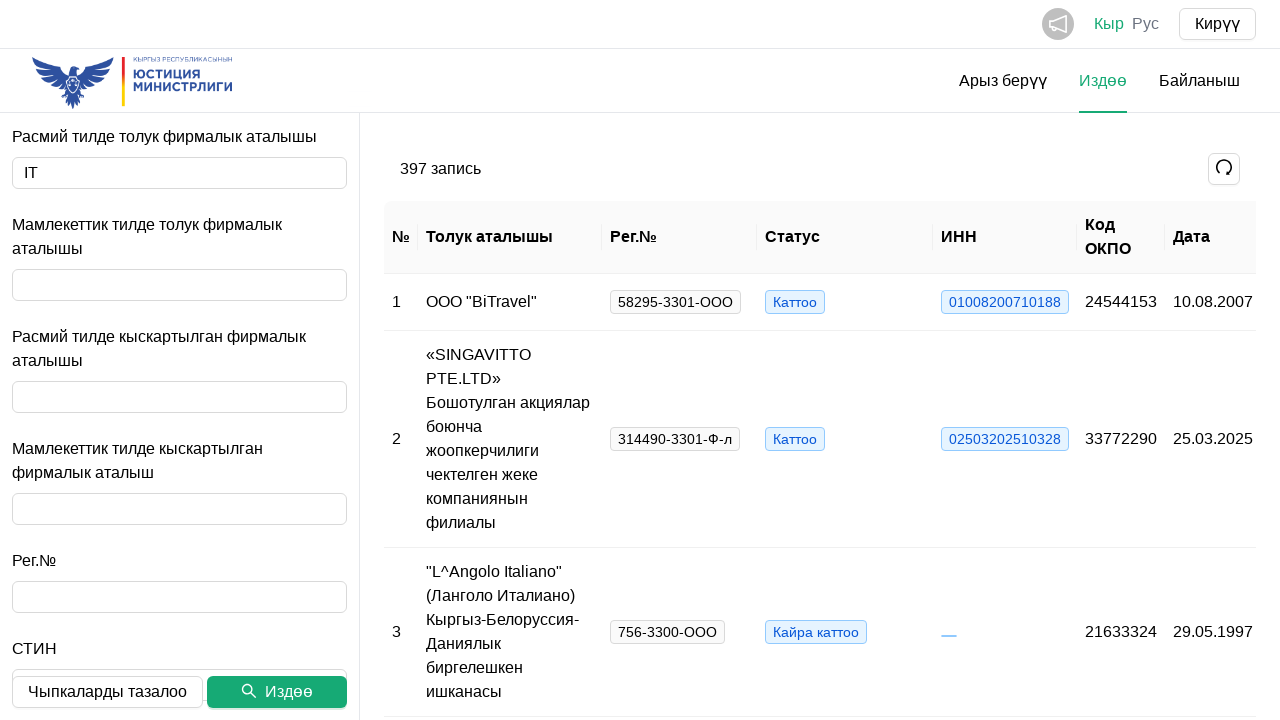

Waited for data table to load on search results page
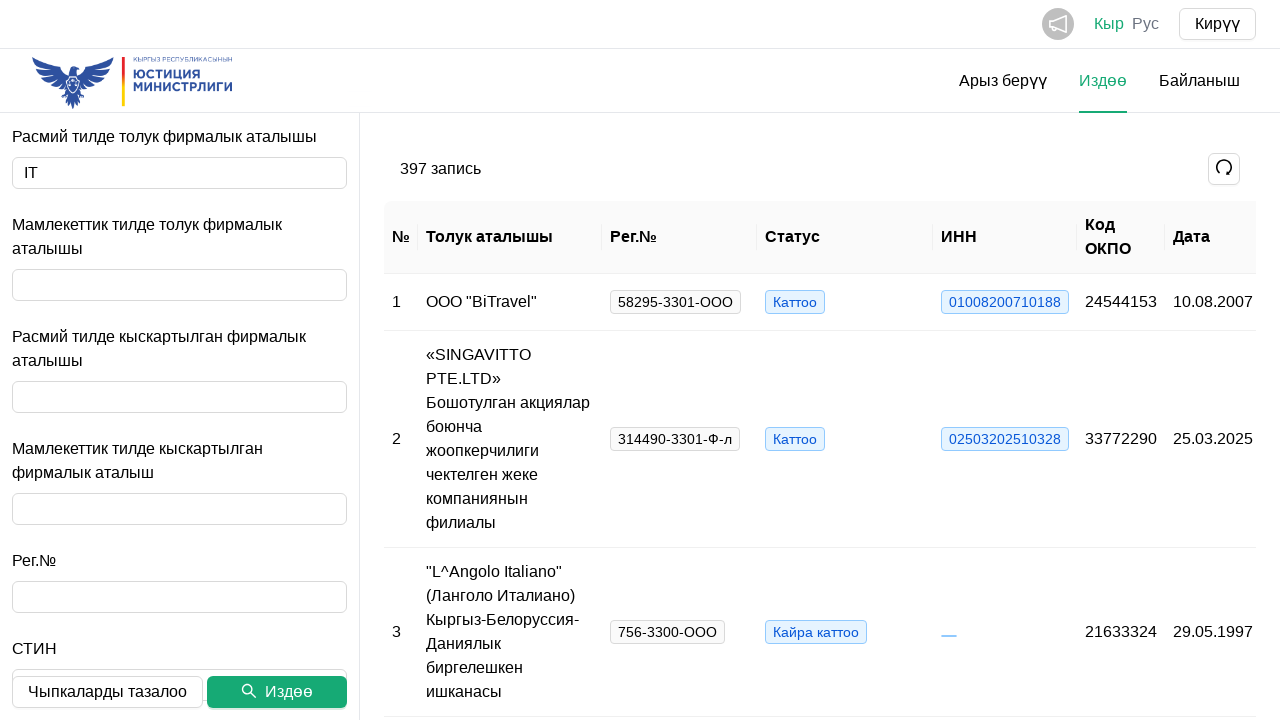

Located first row button in data table
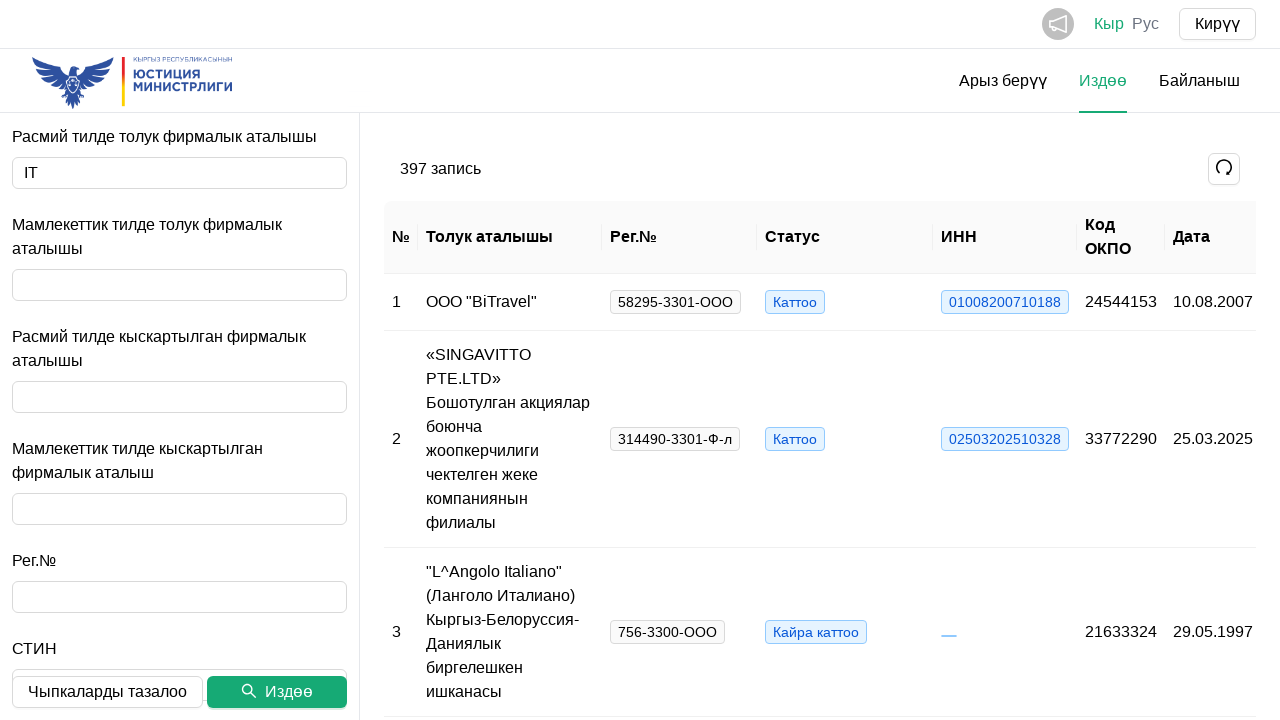

Scrolled to first button if needed
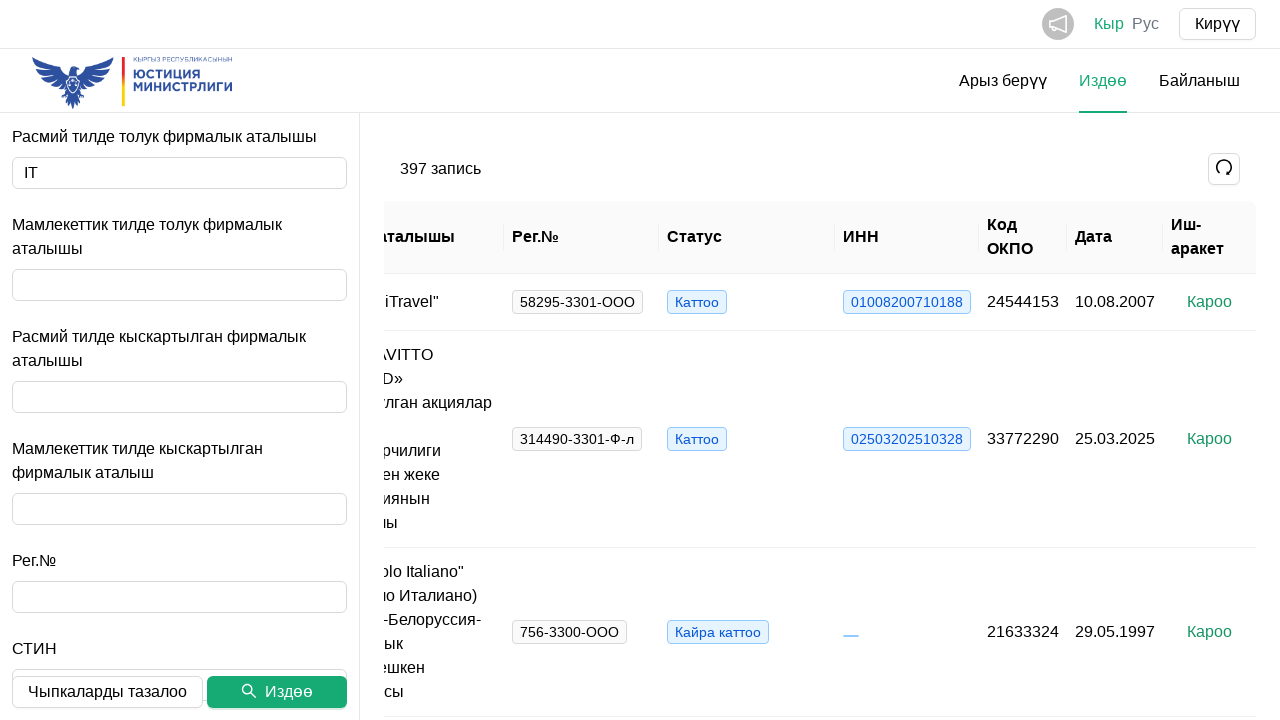

Clicked first row button to navigate to detail page at (1210, 302) on .ant-table-tbody .ant-table-row button.ant-btn >> nth=0
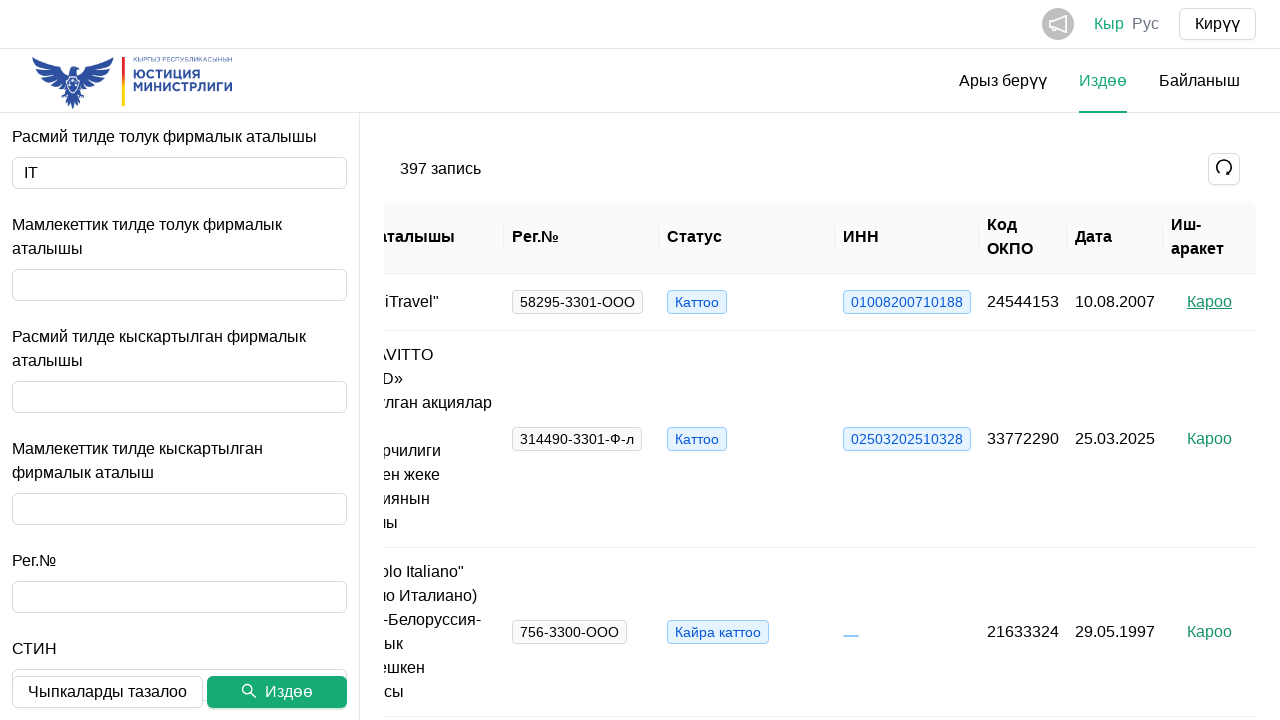

Navigated to detail page, URL changed from search results
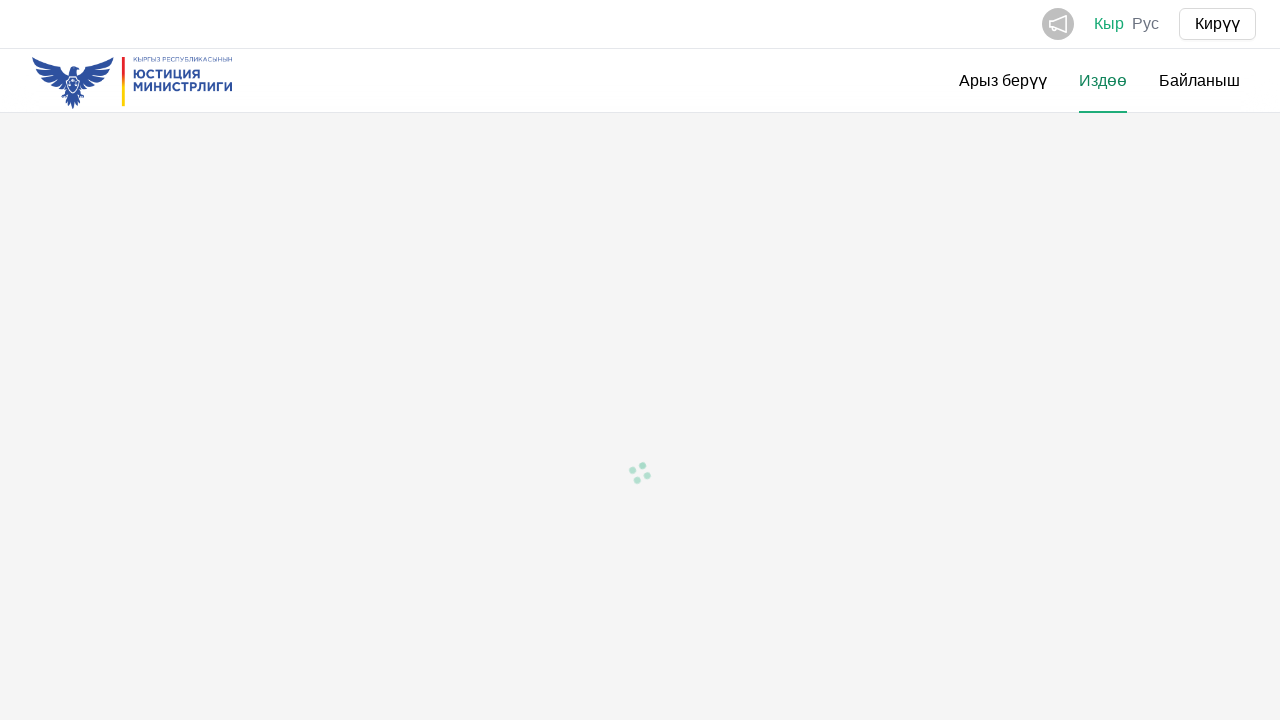

Navigated back to search results page
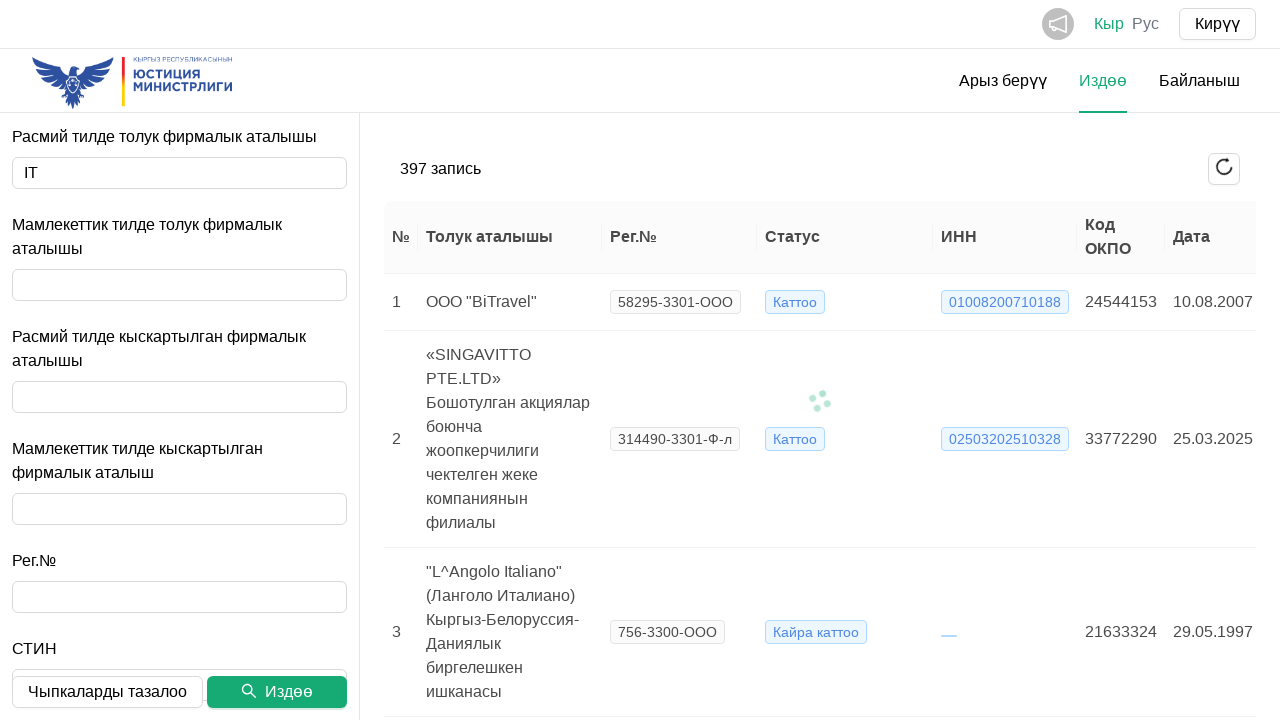

Data table reloaded on search results page after navigation back
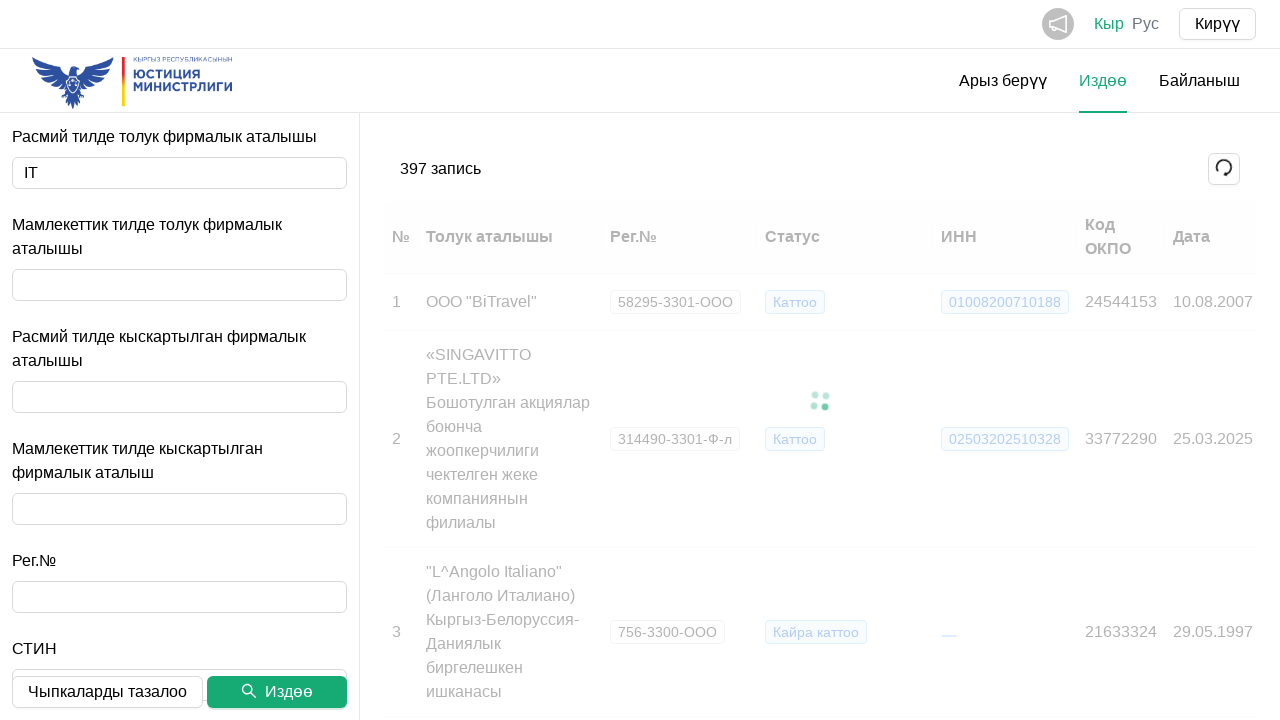

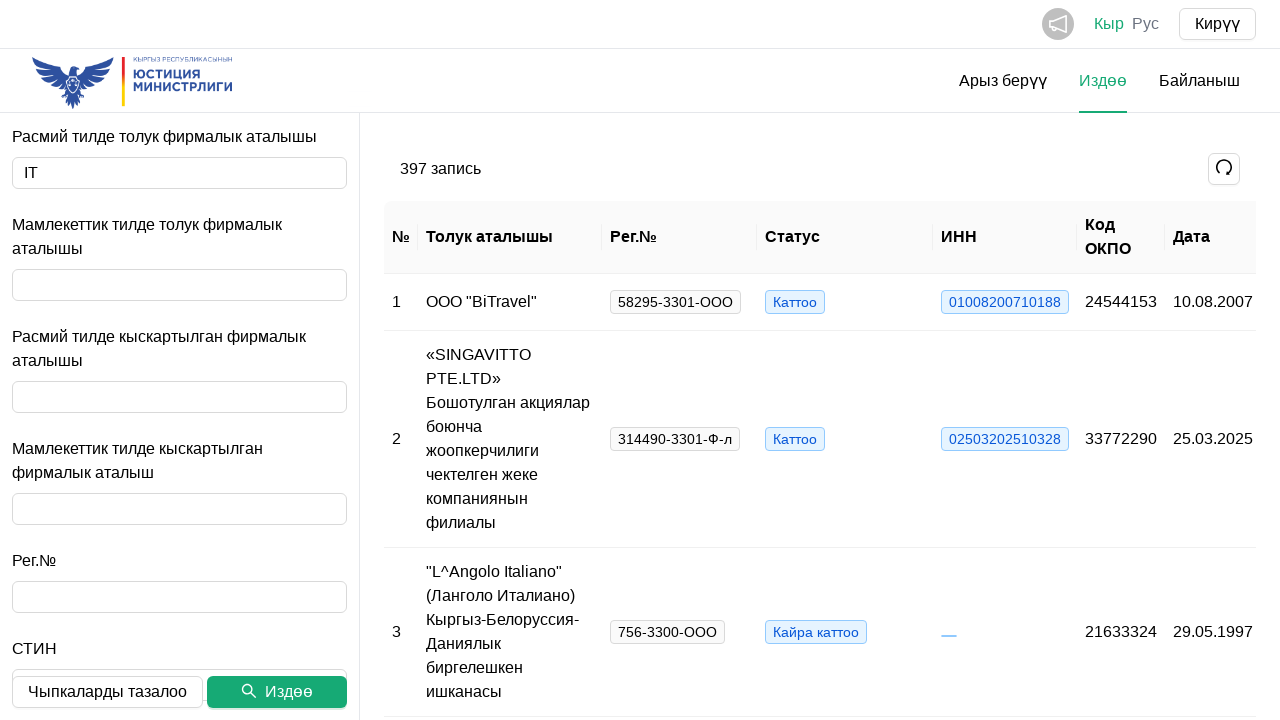